Tests JavaScript Confirm dialog by clicking the confirm button, dismissing (canceling) the dialog, and verifying the result text shows "You clicked: Cancel"

Starting URL: https://the-internet.herokuapp.com/javascript_alerts

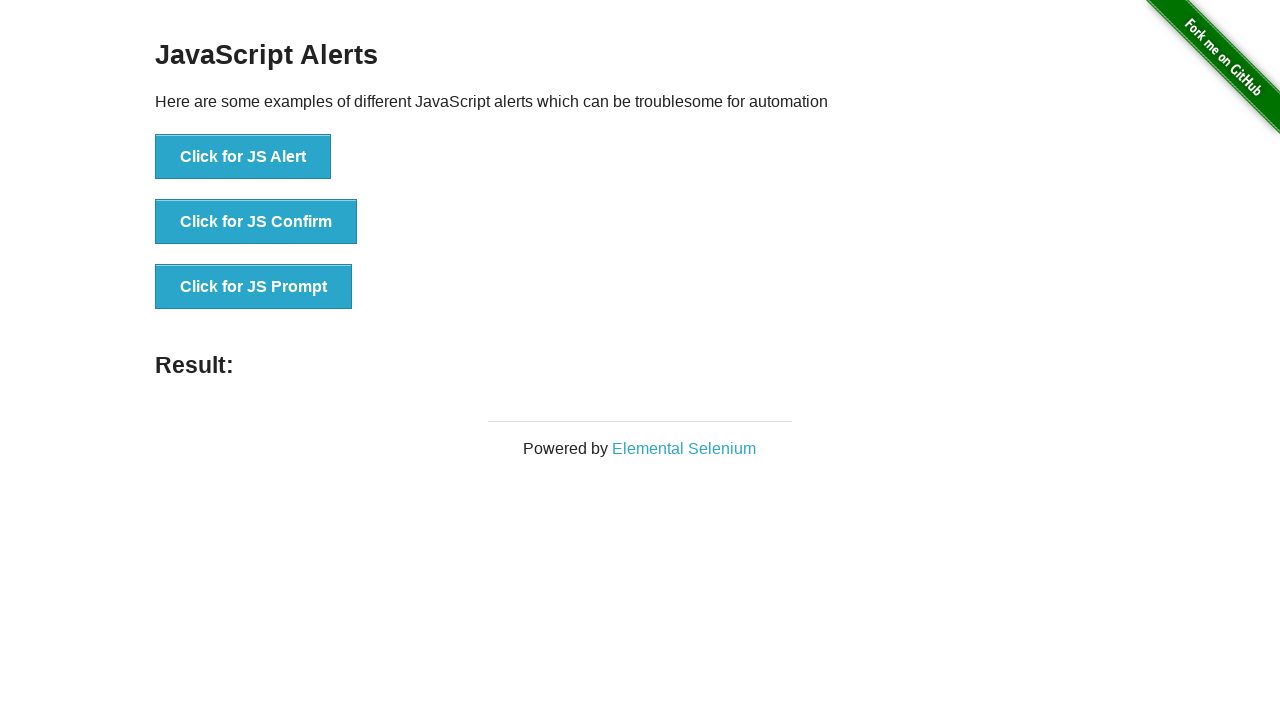

Navigated to JavaScript alerts page
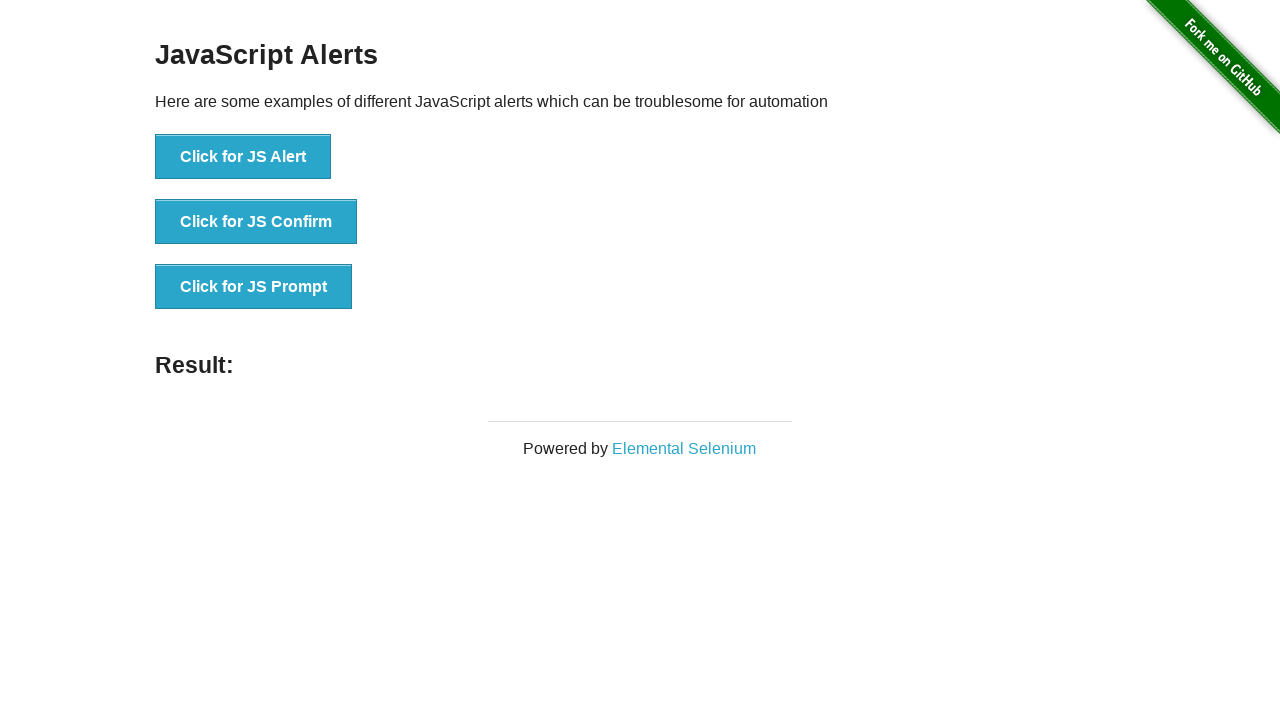

Set up dialog handler to dismiss confirm dialog
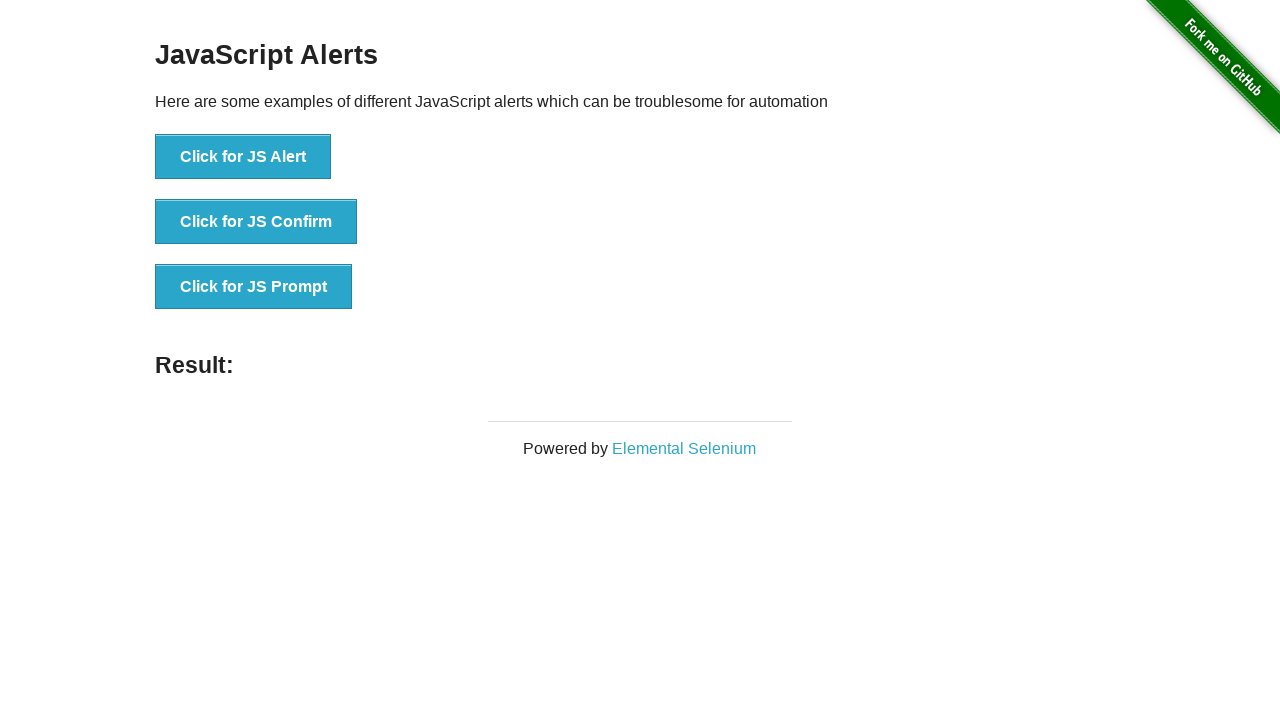

Clicked on the JS Confirm button at (256, 222) on xpath=//*[text()='Click for JS Confirm']
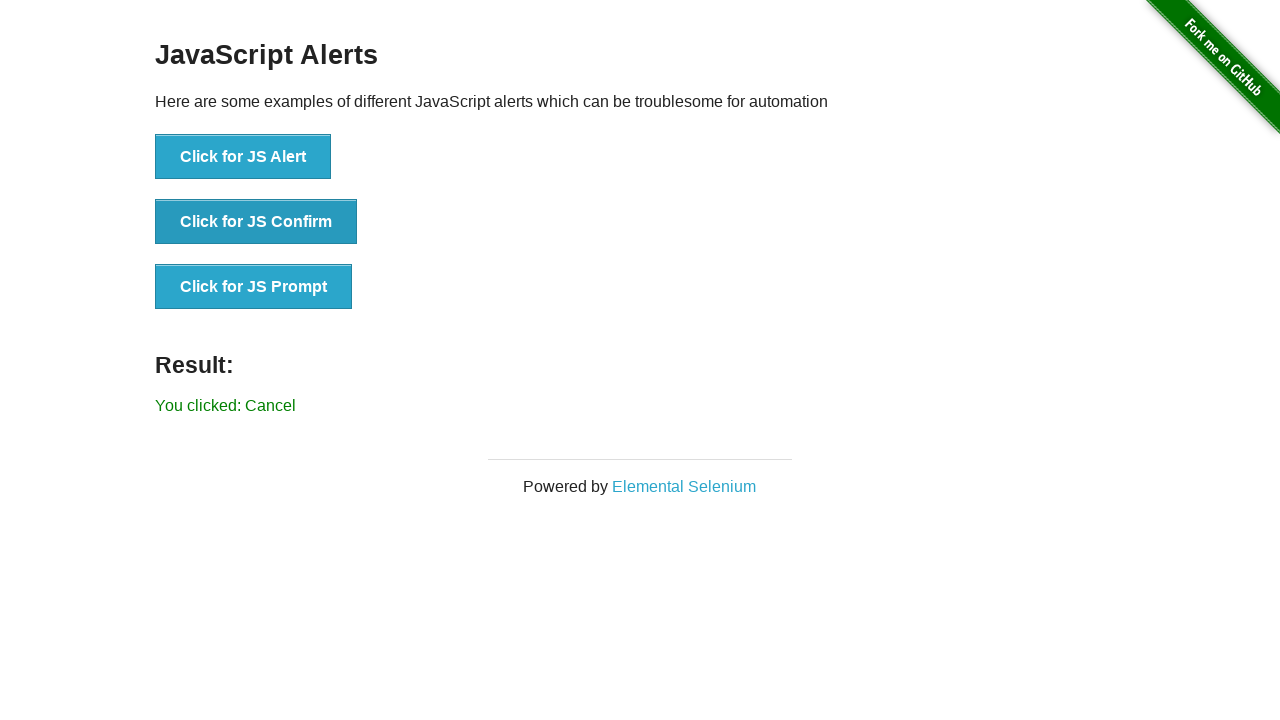

Result element loaded after dismissing confirm dialog
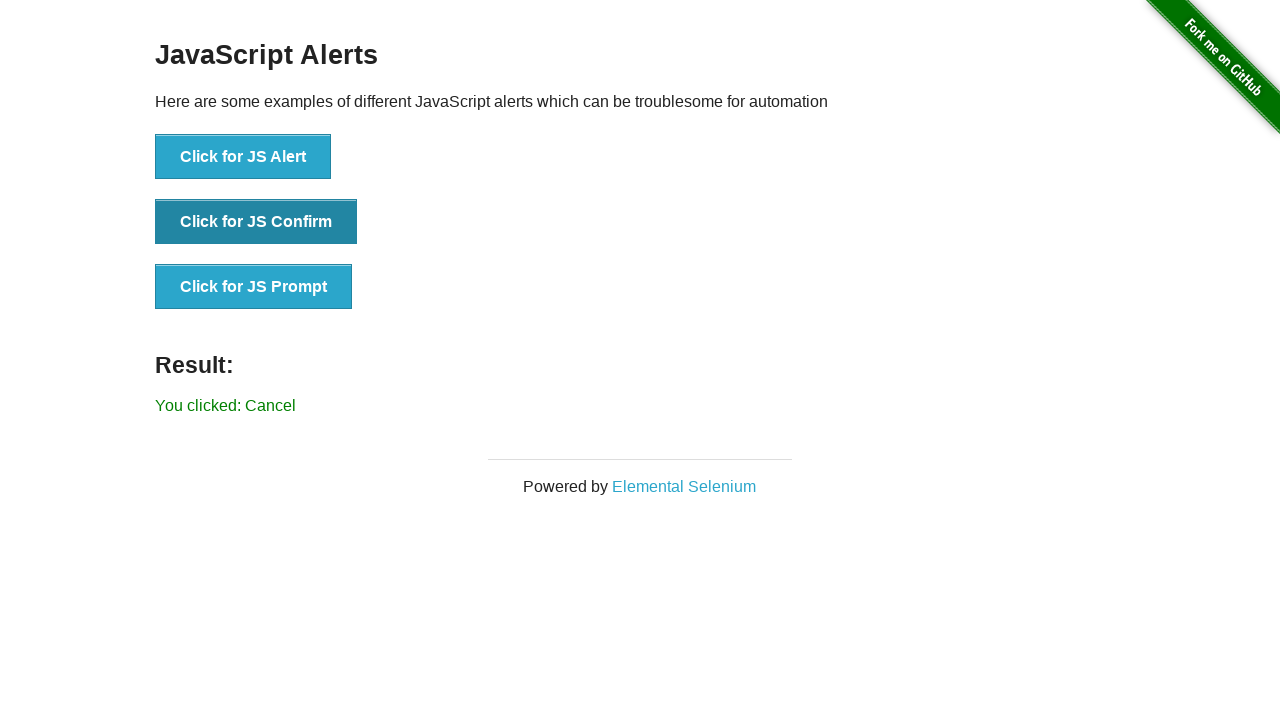

Retrieved result text from page
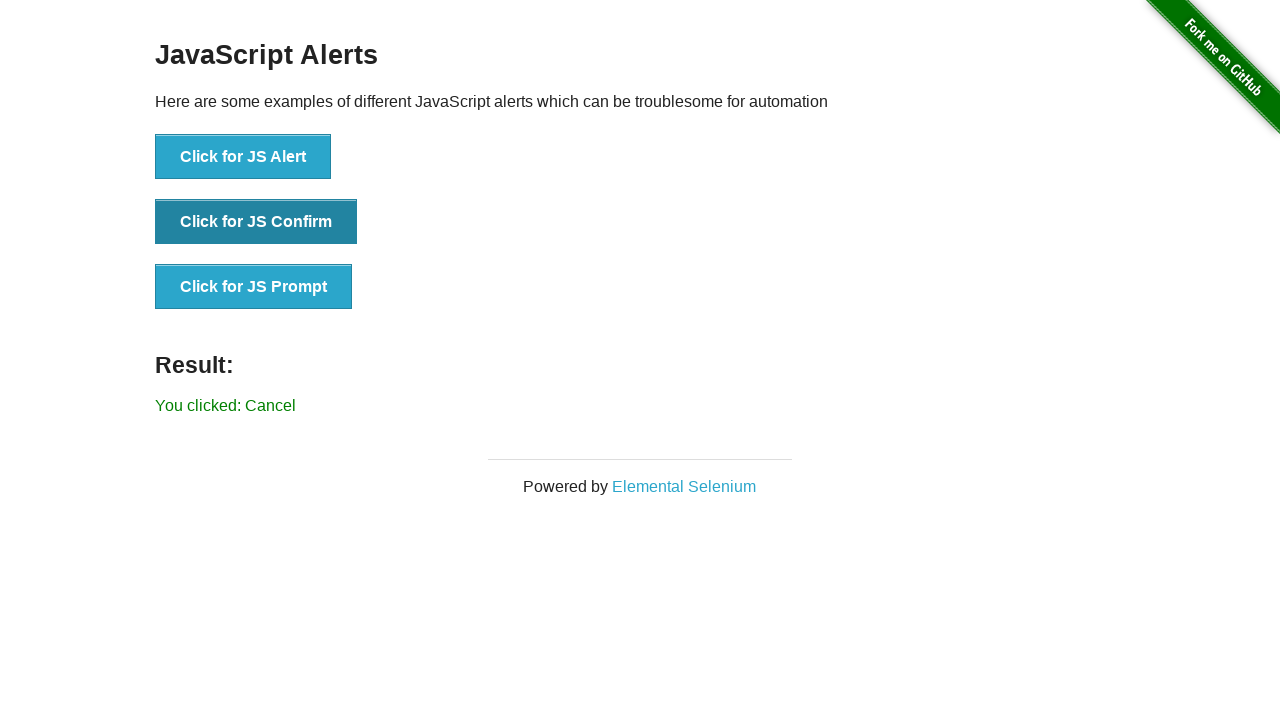

Verified result text shows 'You clicked: Cancel'
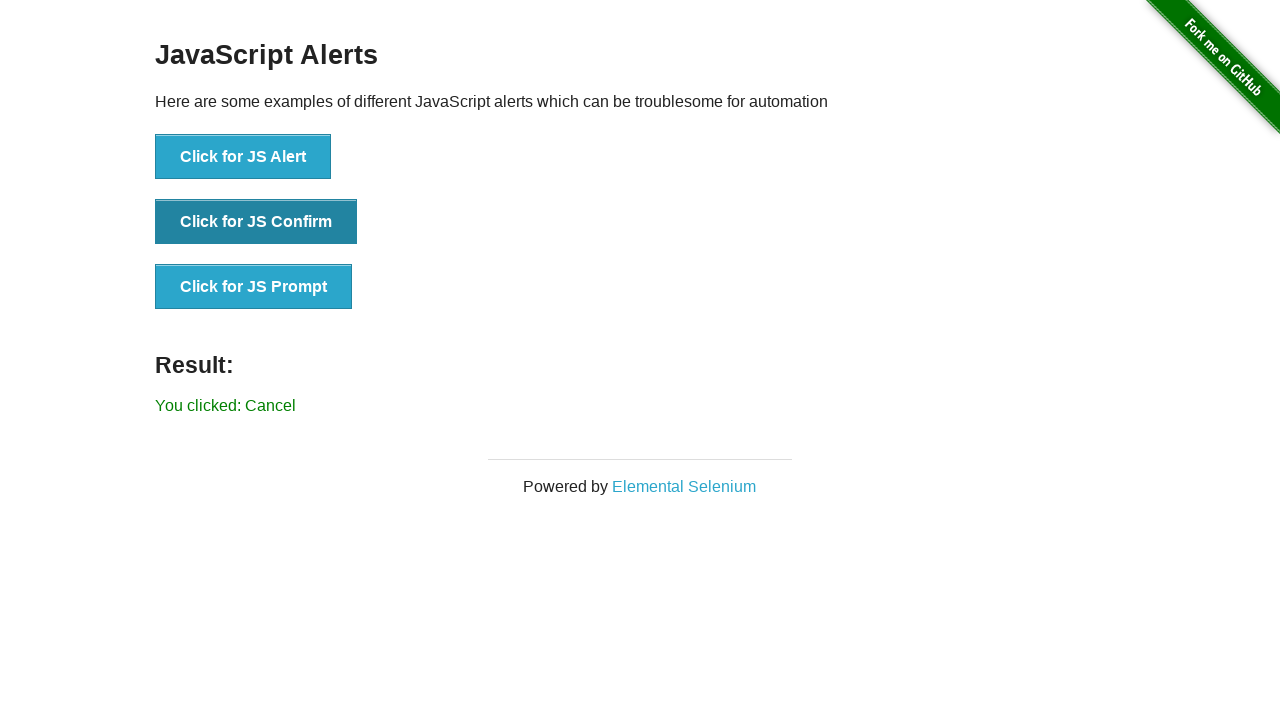

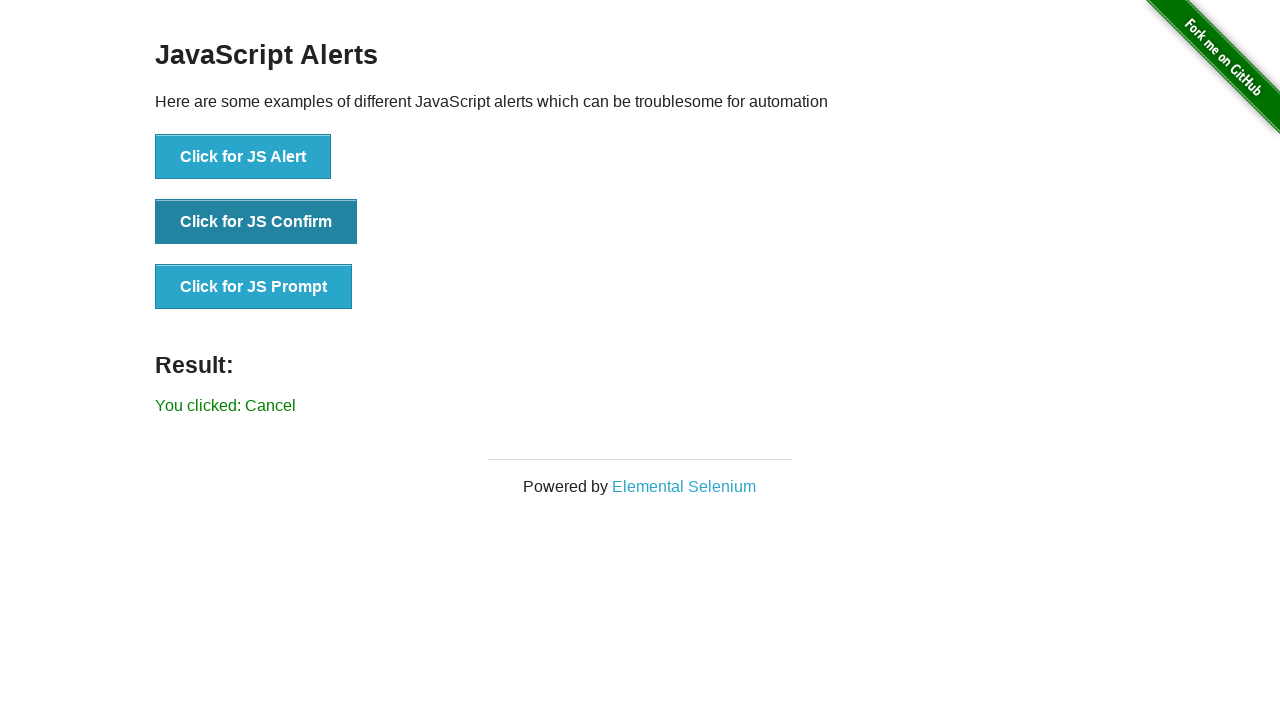